Tests double-click functionality by performing a double-click action on a specific element on a test page

Starting URL: https://omayo.blogspot.com/

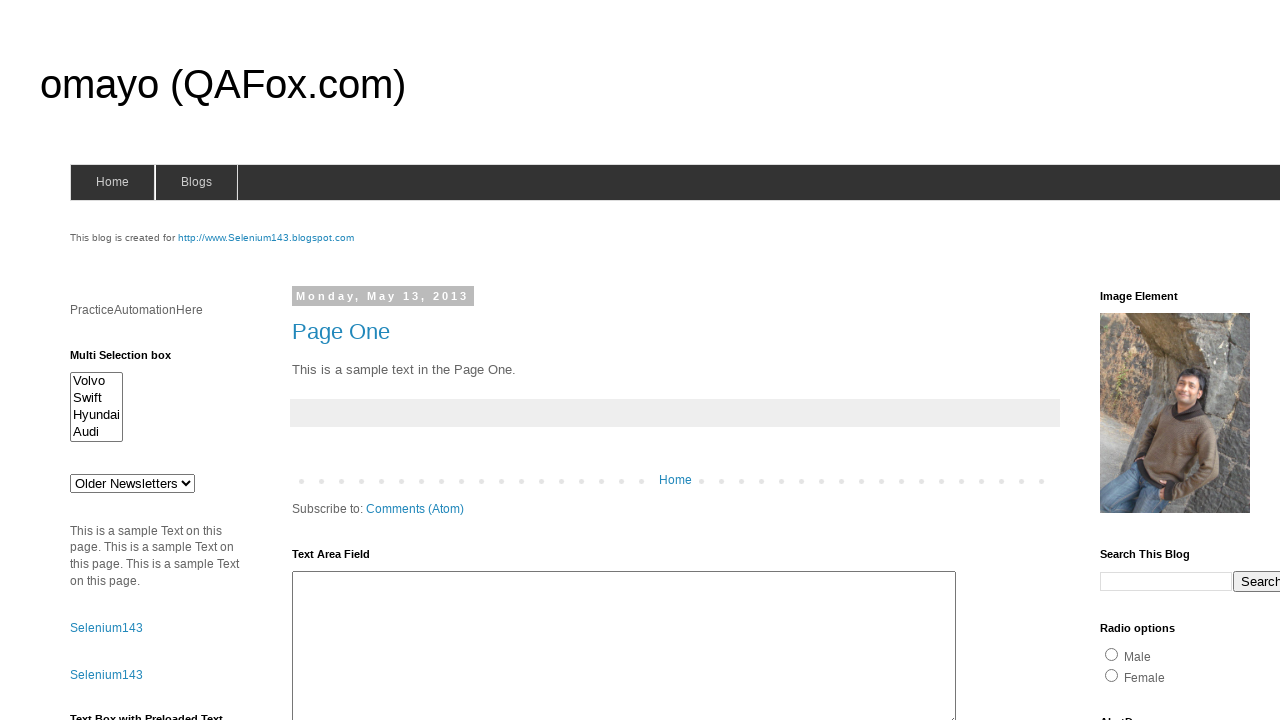

Double-clicked on the test element with ID 'testdoubleclick' at (1185, 361) on #testdoubleclick
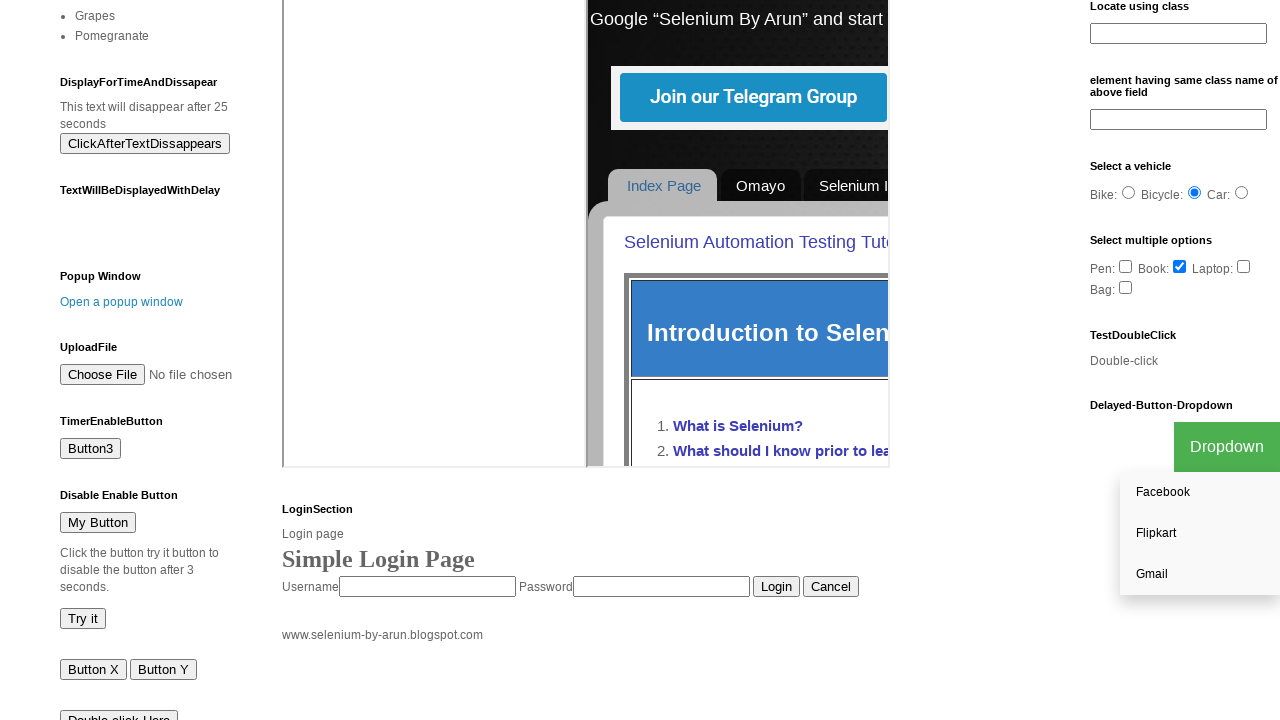

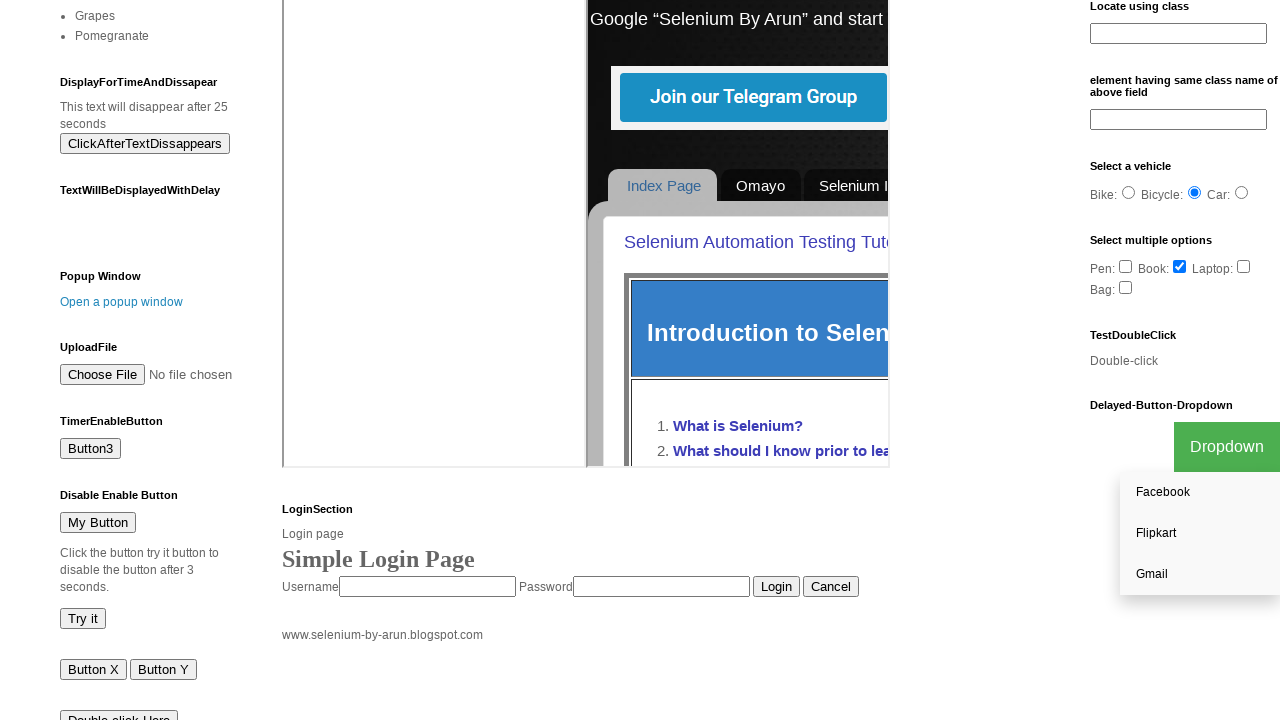